Tests the add/remove elements functionality by clicking an "Add Element" button, verifying a "Delete" button appears, clicking the delete button, and verifying it disappears (handling stale element scenarios).

Starting URL: http://the-internet.herokuapp.com/add_remove_elements/

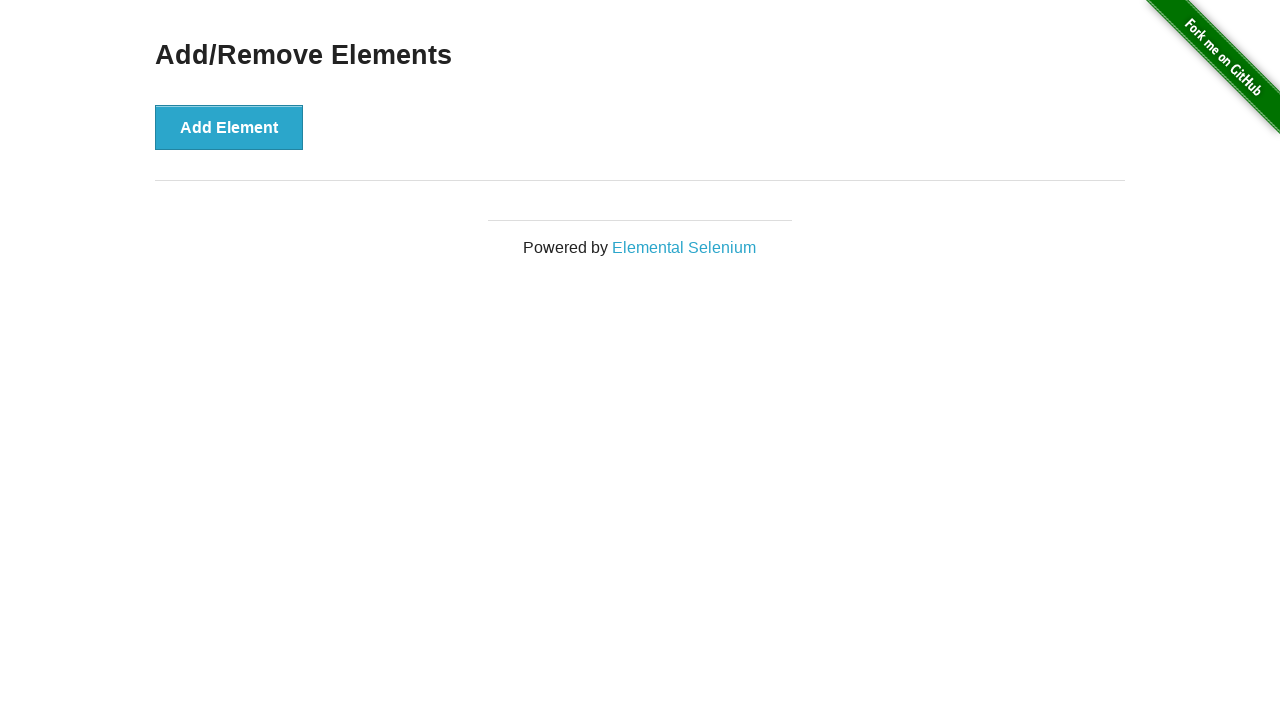

Clicked 'Add Element' button at (229, 127) on xpath=//button[contains(text(),'Add Element')]
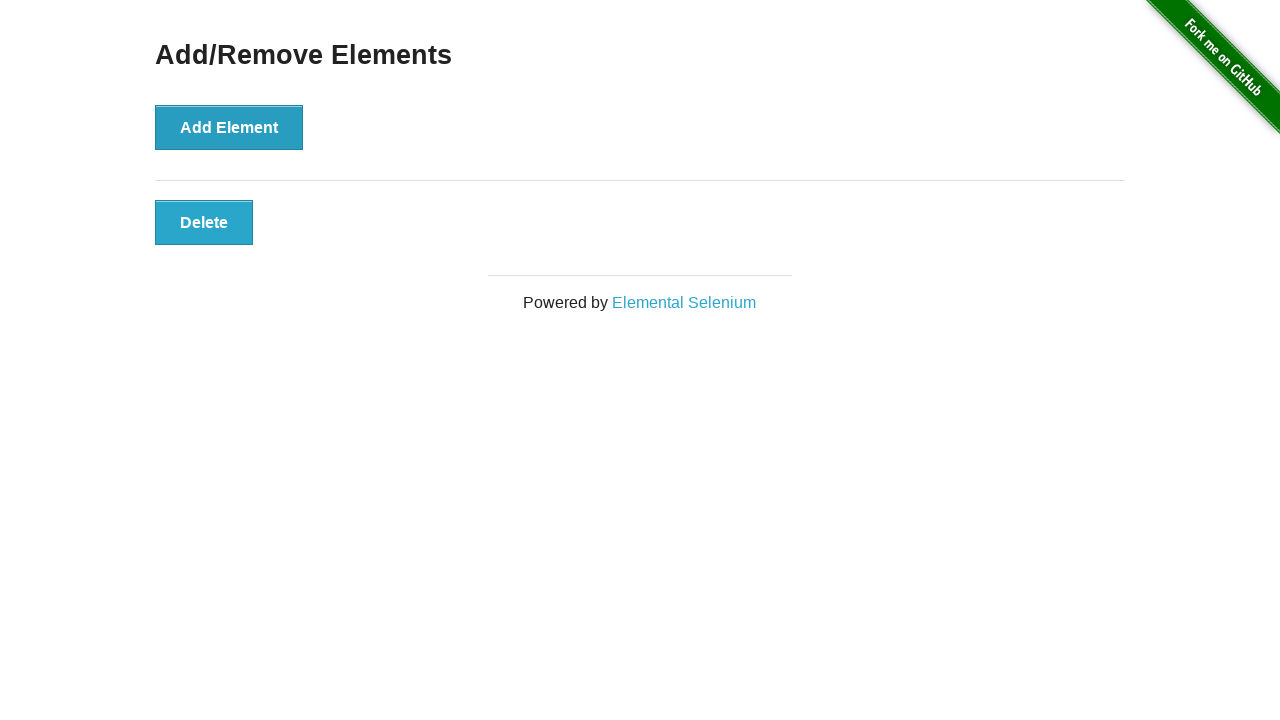

Located 'Delete' button element
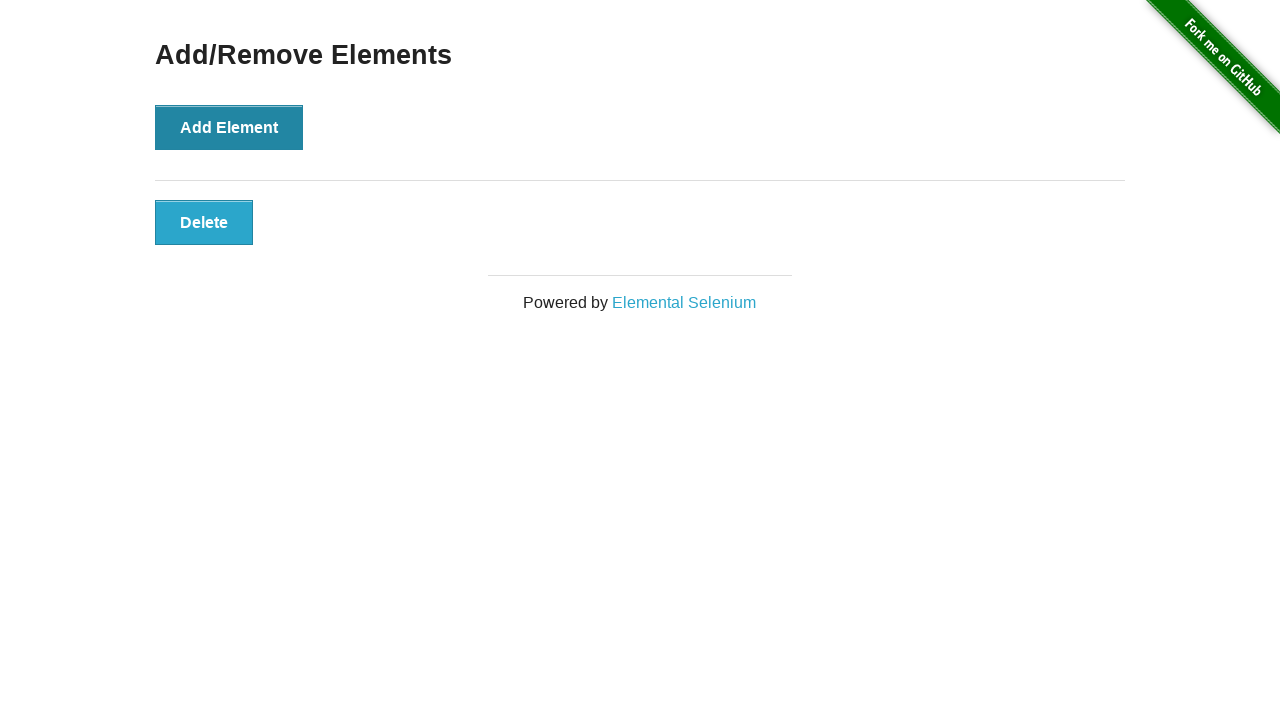

Waited for 'Delete' button to become visible
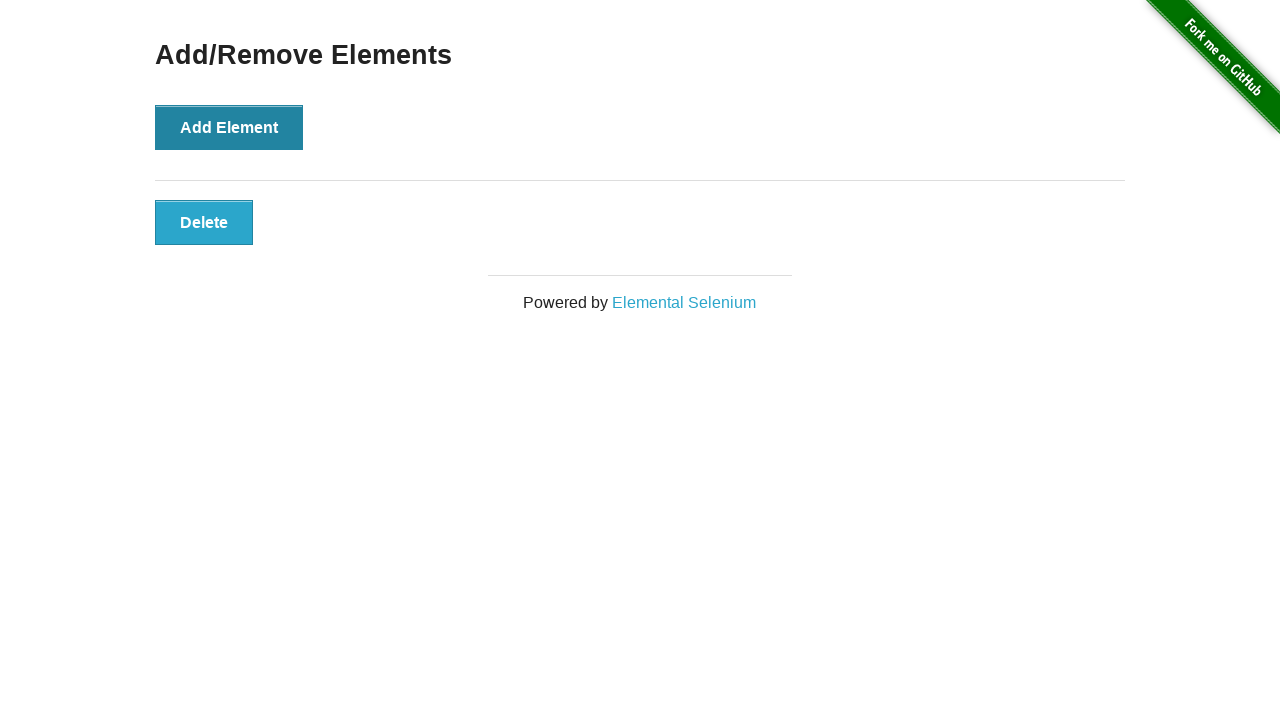

Verified 'Delete' button is visible
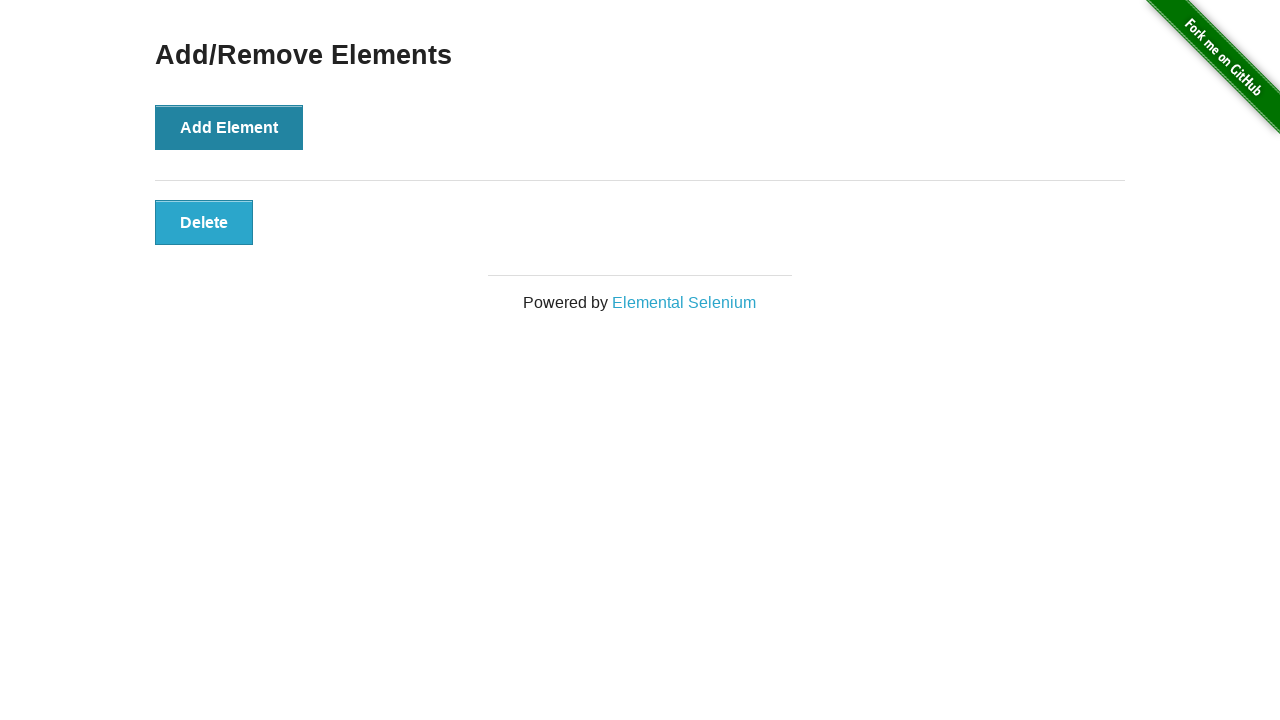

Clicked 'Delete' button at (204, 222) on xpath=//button[contains(text(),'Delete')]
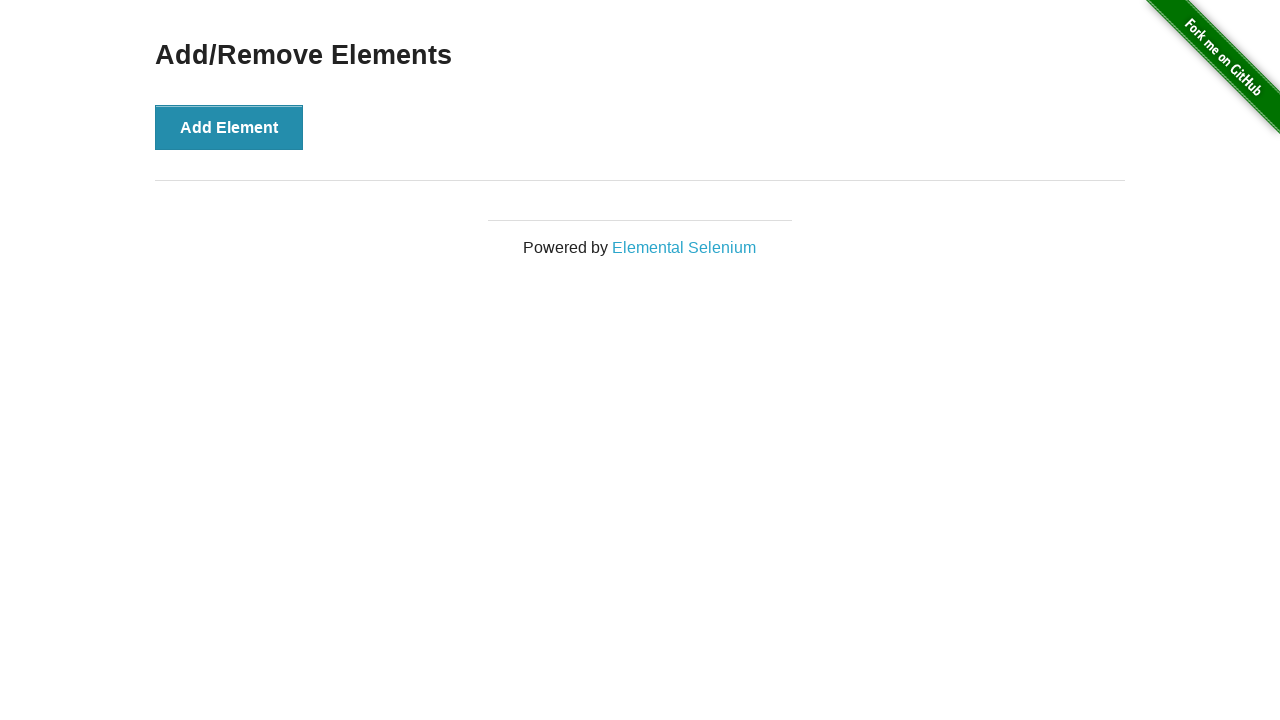

Verified 'Delete' button element is detached from DOM
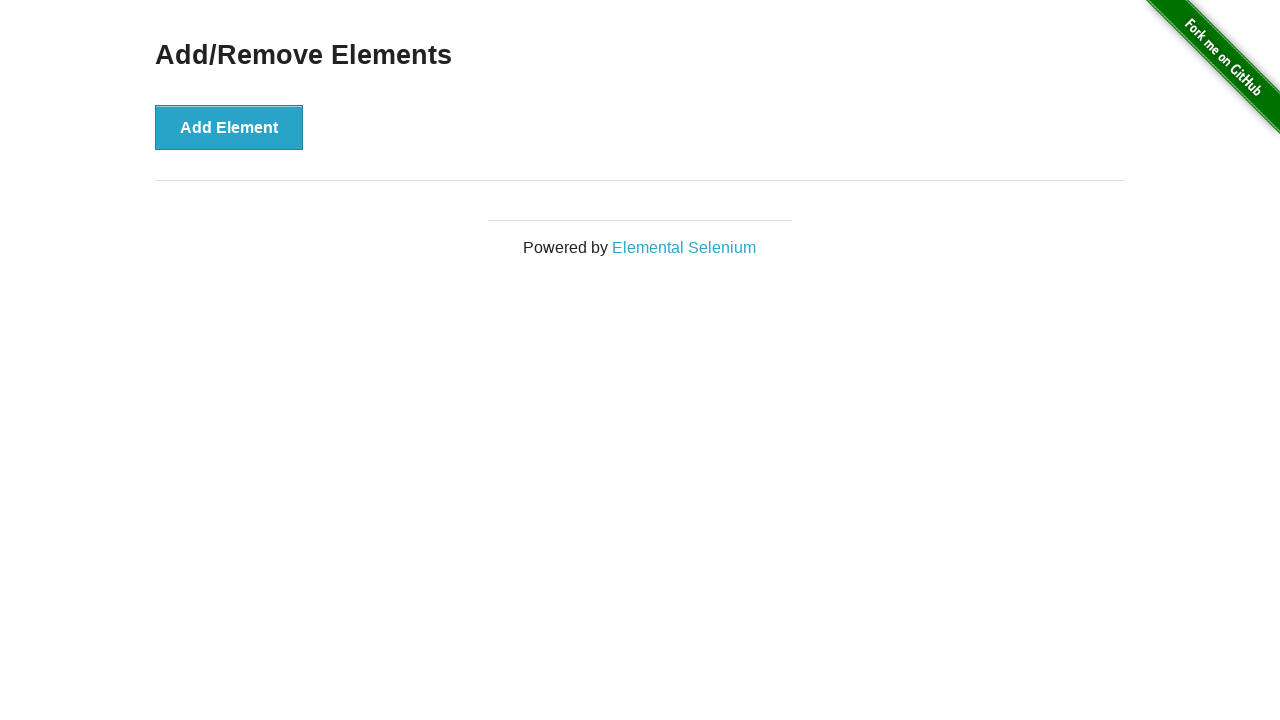

Confirmed element removal after deletion
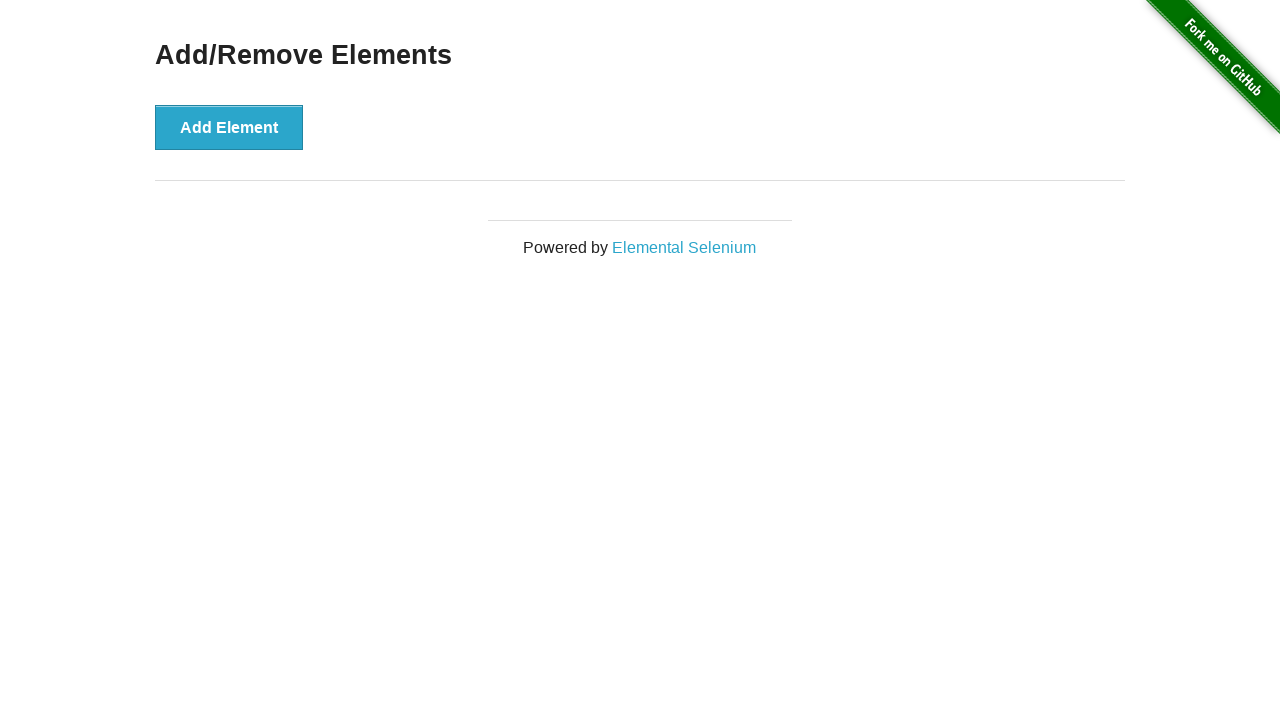

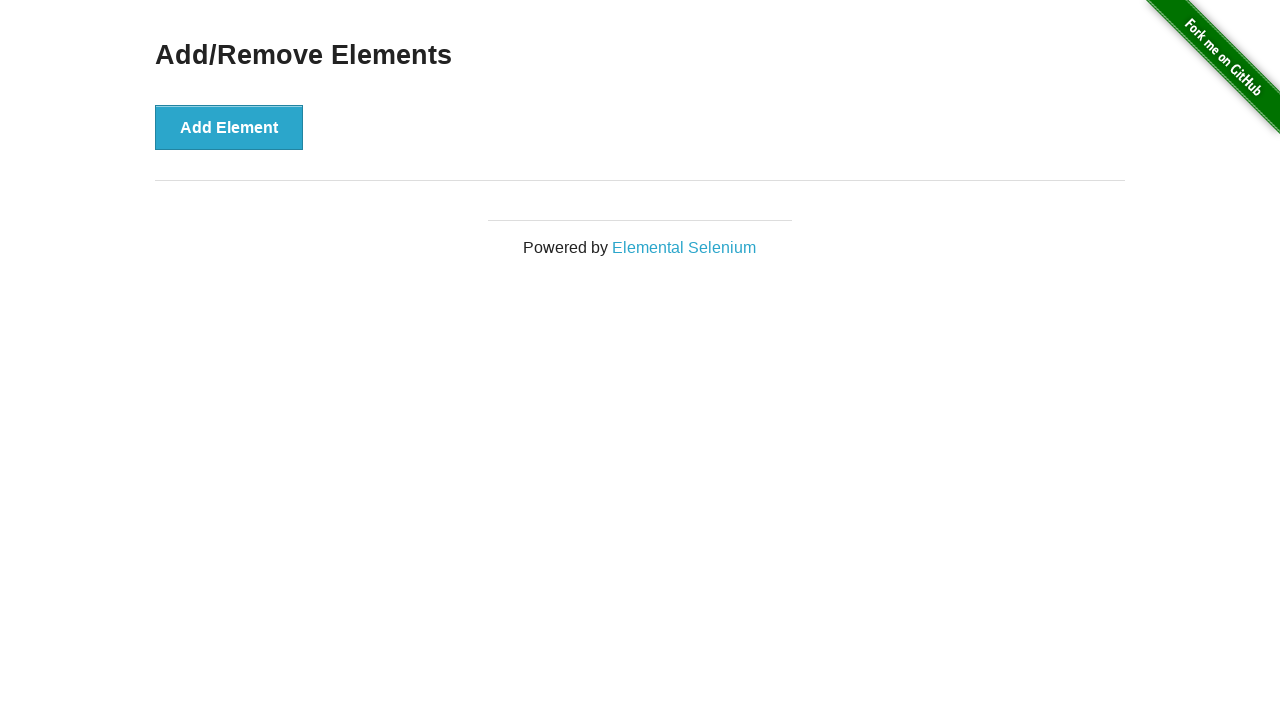